Tests JavaScript confirm dialog by accepting it and verifying the result message

Starting URL: https://the-internet.herokuapp.com/javascript_alerts

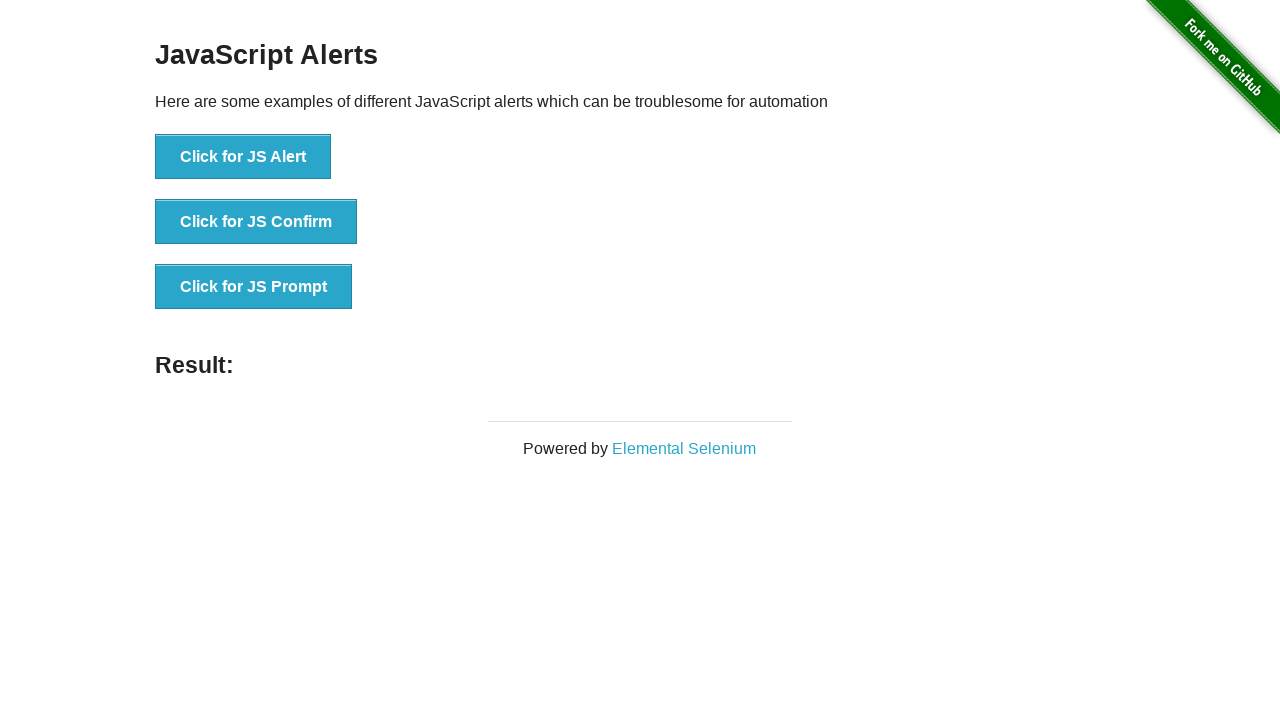

Set up dialog handler to accept confirm dialog
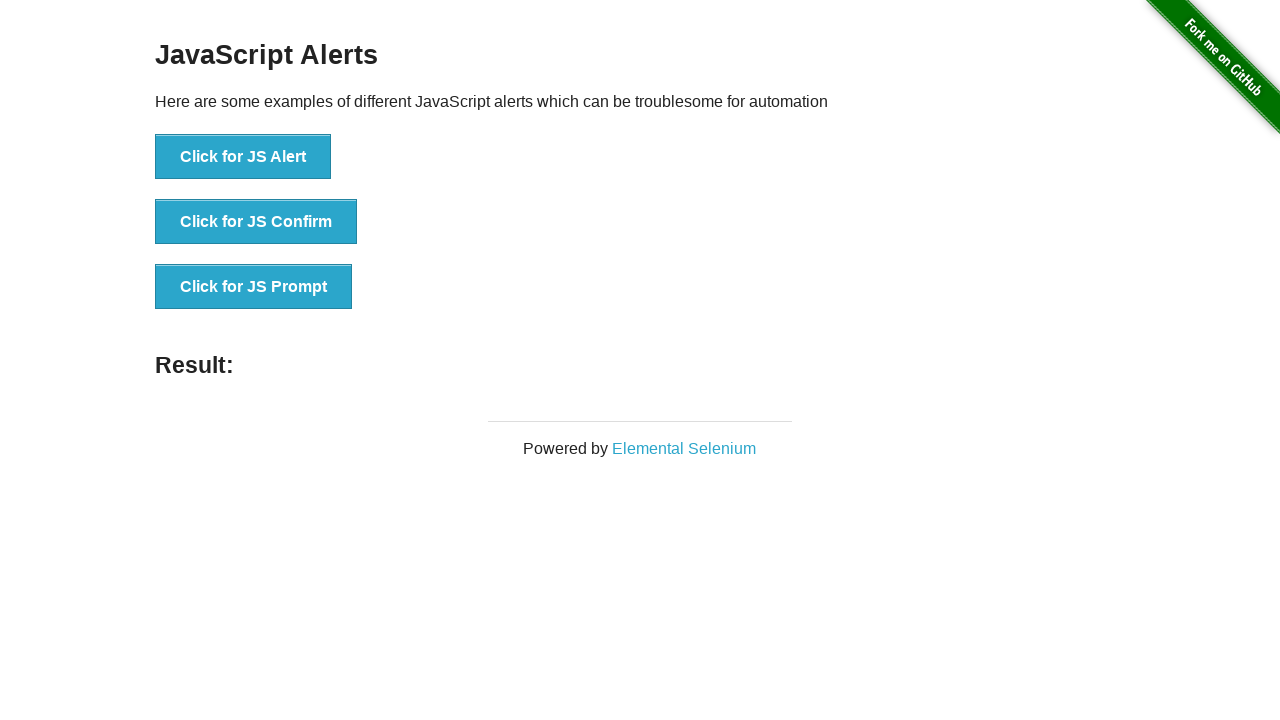

Clicked 'Click for JS Confirm' button at (256, 222) on xpath=//button[text()='Click for JS Confirm']
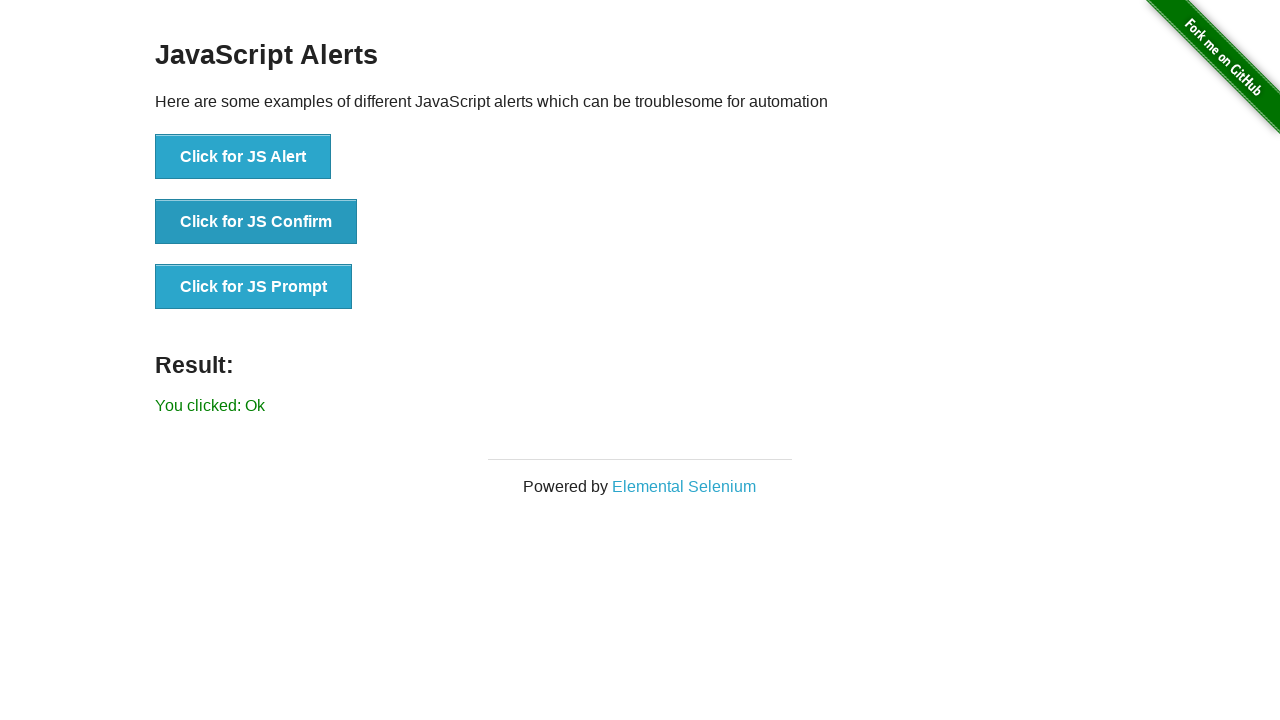

Retrieved result text from the page
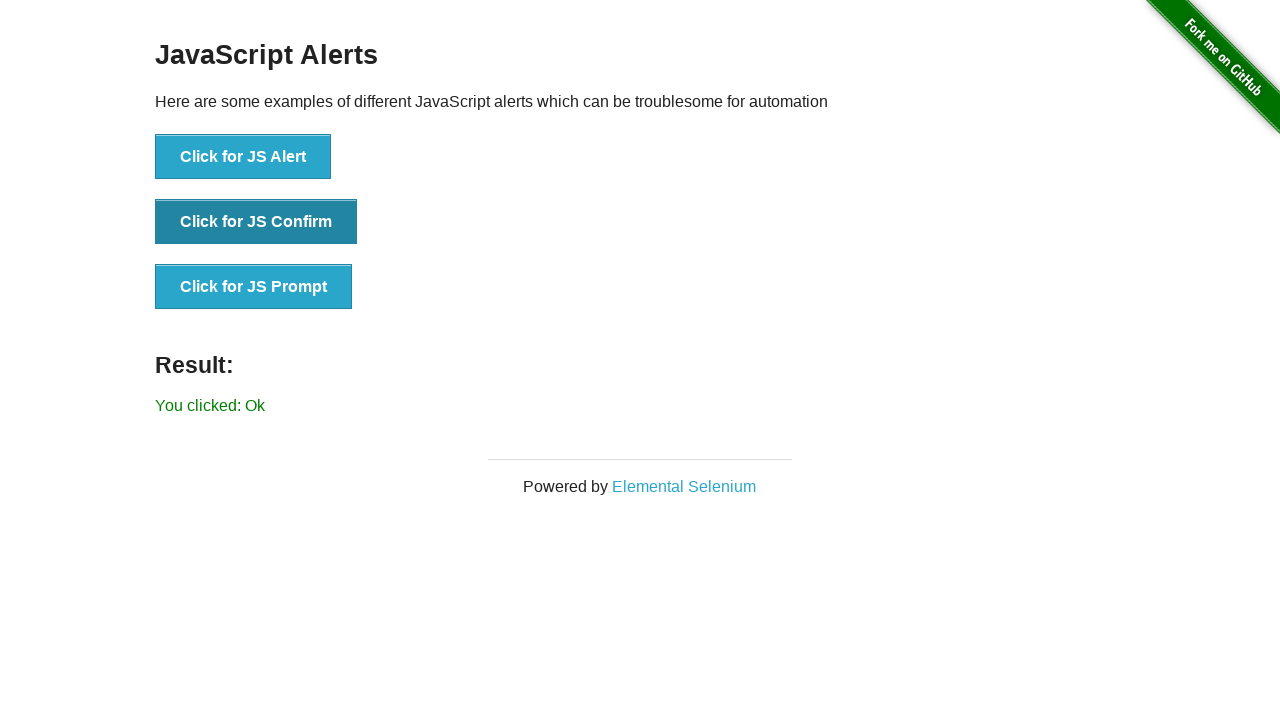

Verified that result text equals 'You clicked: Ok'
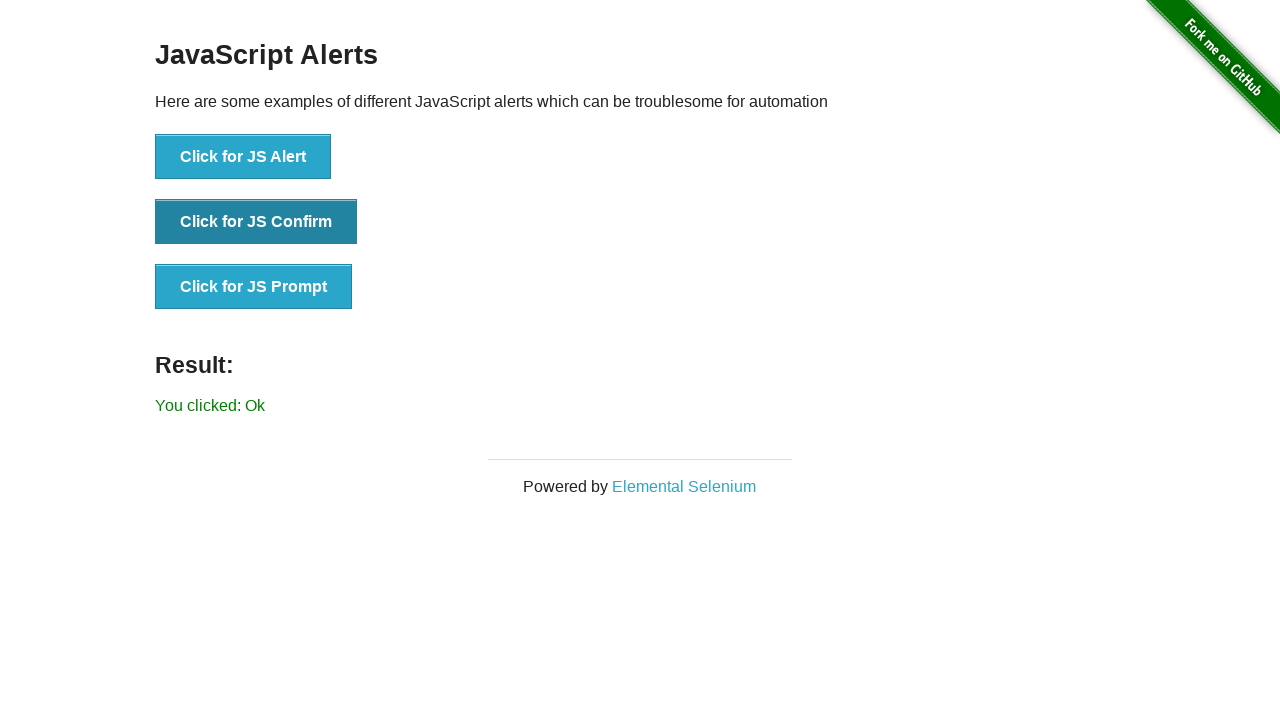

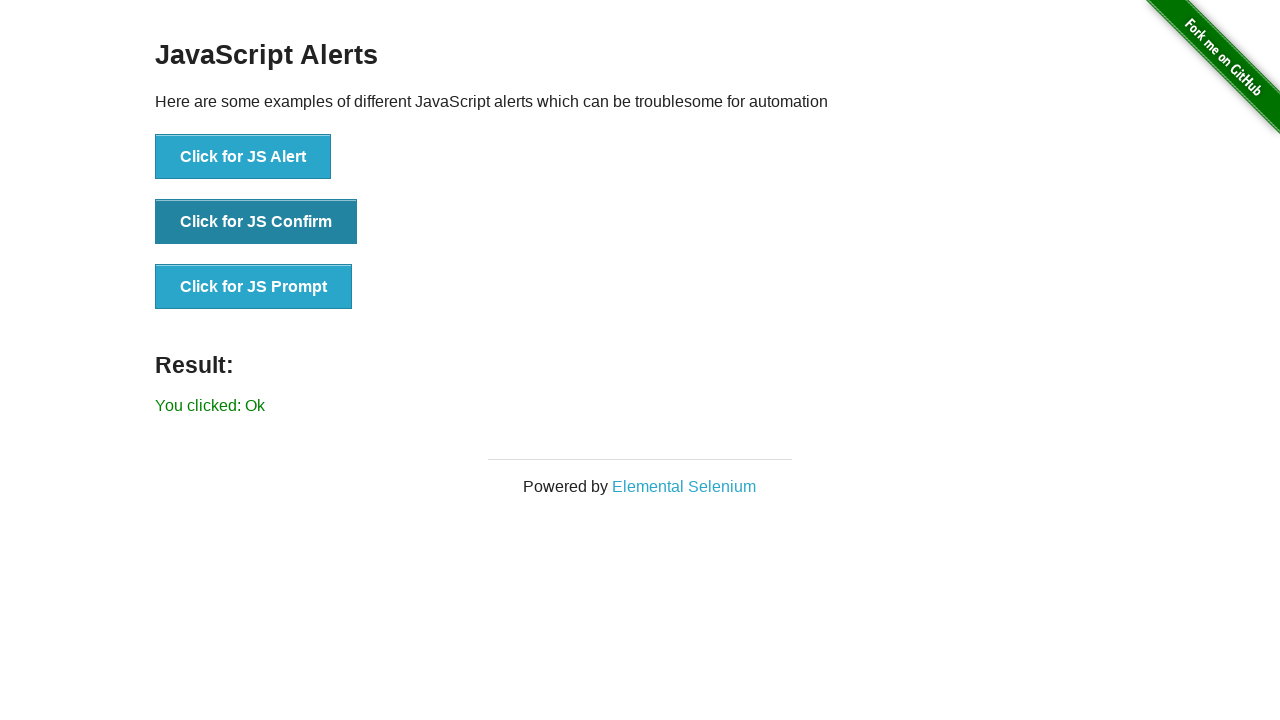